Tests JavaScript Prompt dialog by clicking the prompt button, entering "Abdullah" in the prompt, accepting it, and verifying the result contains "Abdullah"

Starting URL: https://the-internet.herokuapp.com/javascript_alerts

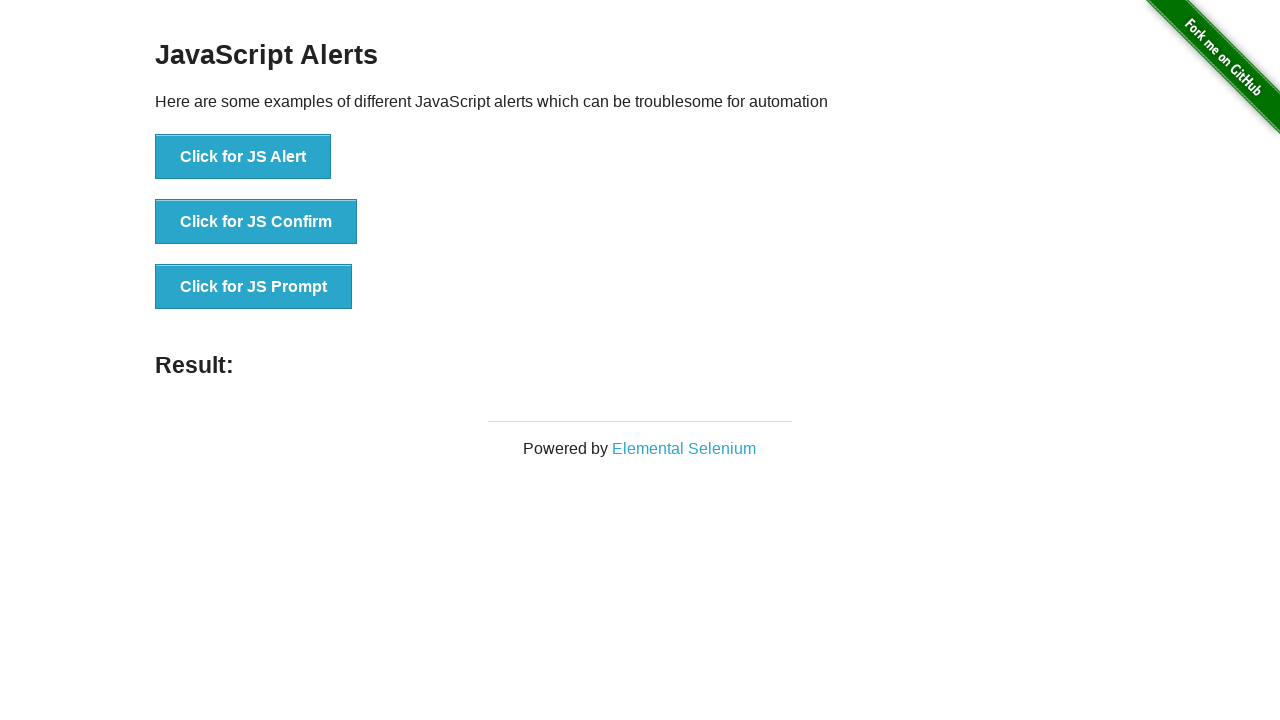

Set up dialog handler to accept prompt with 'Abdullah'
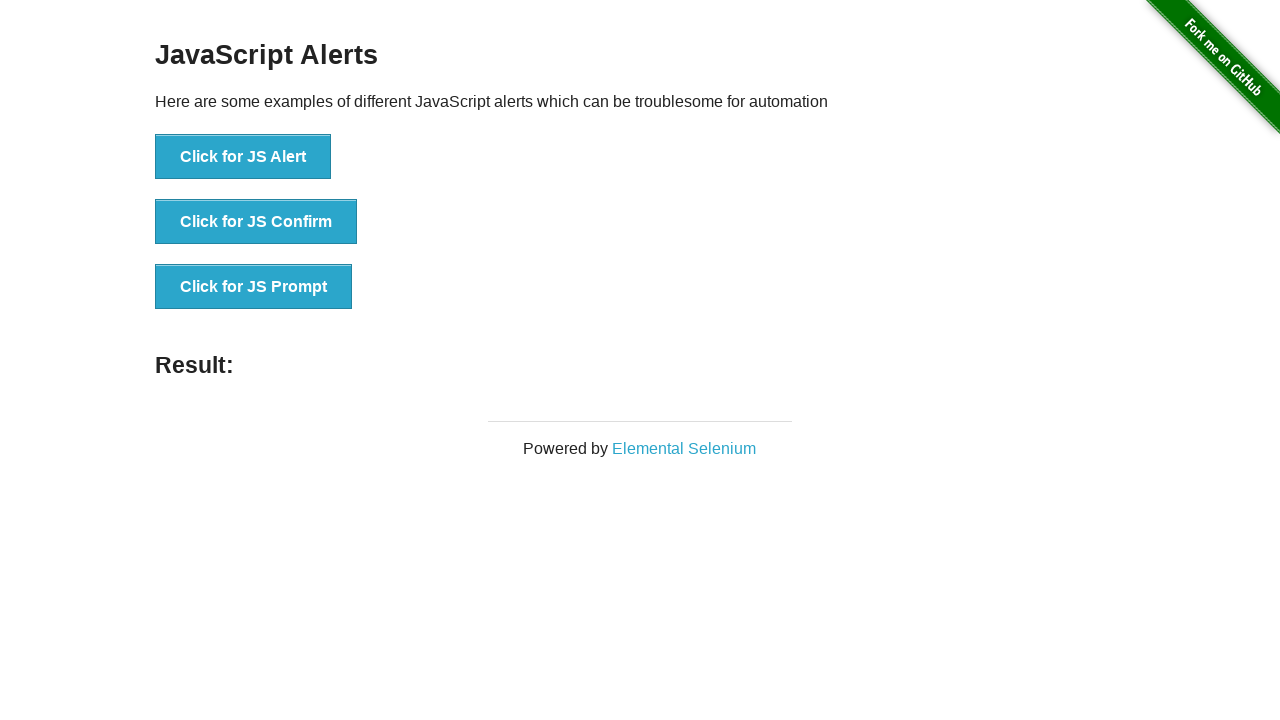

Clicked the JS Prompt button at (254, 287) on xpath=//*[text()='Click for JS Prompt']
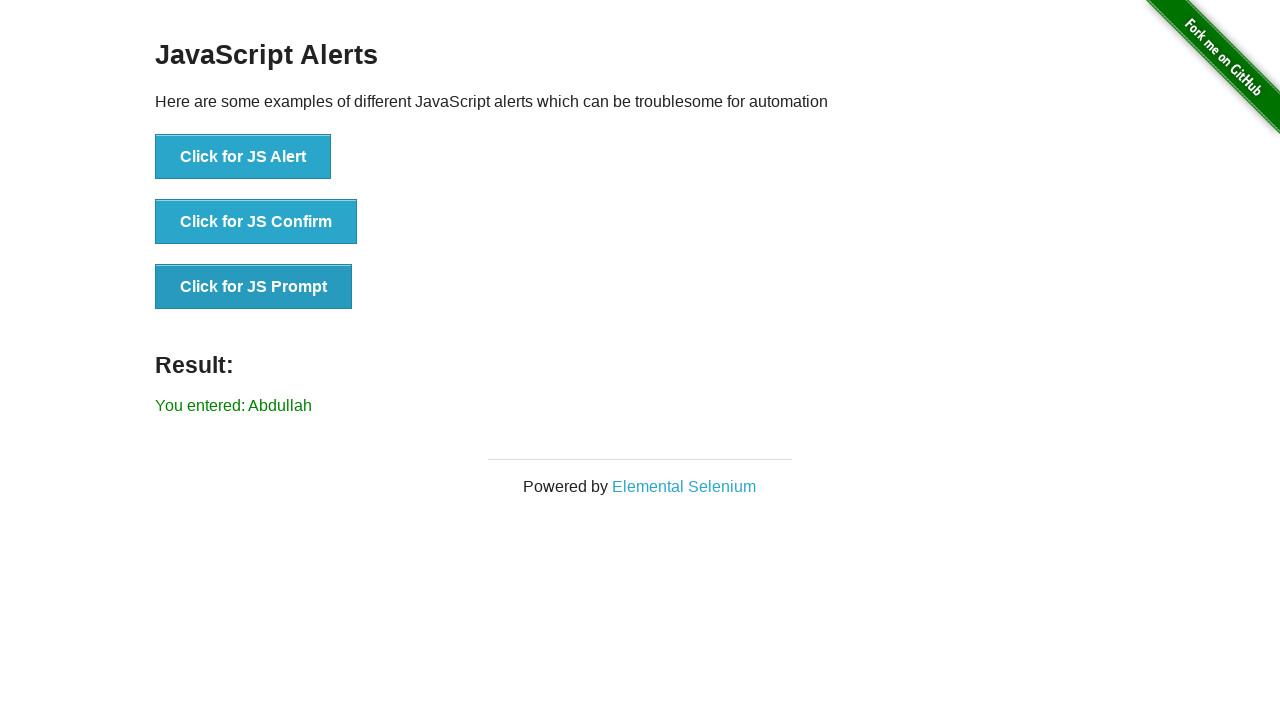

Result element loaded
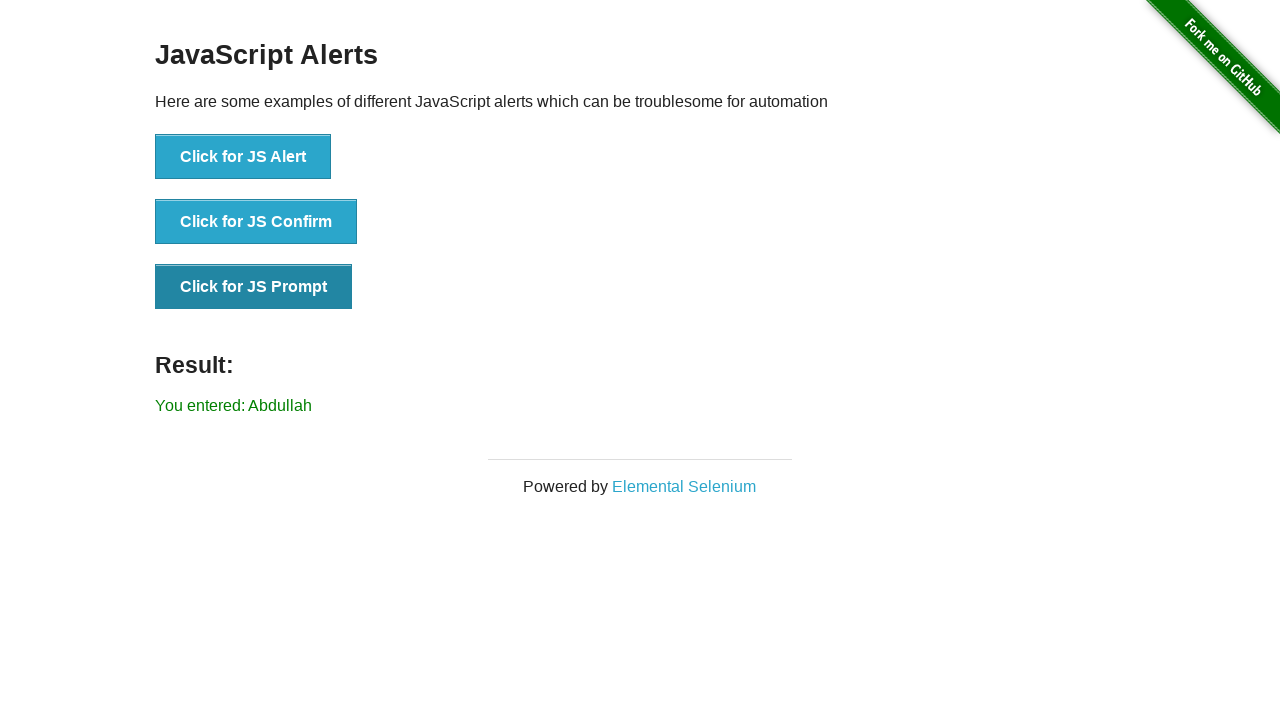

Retrieved result text content
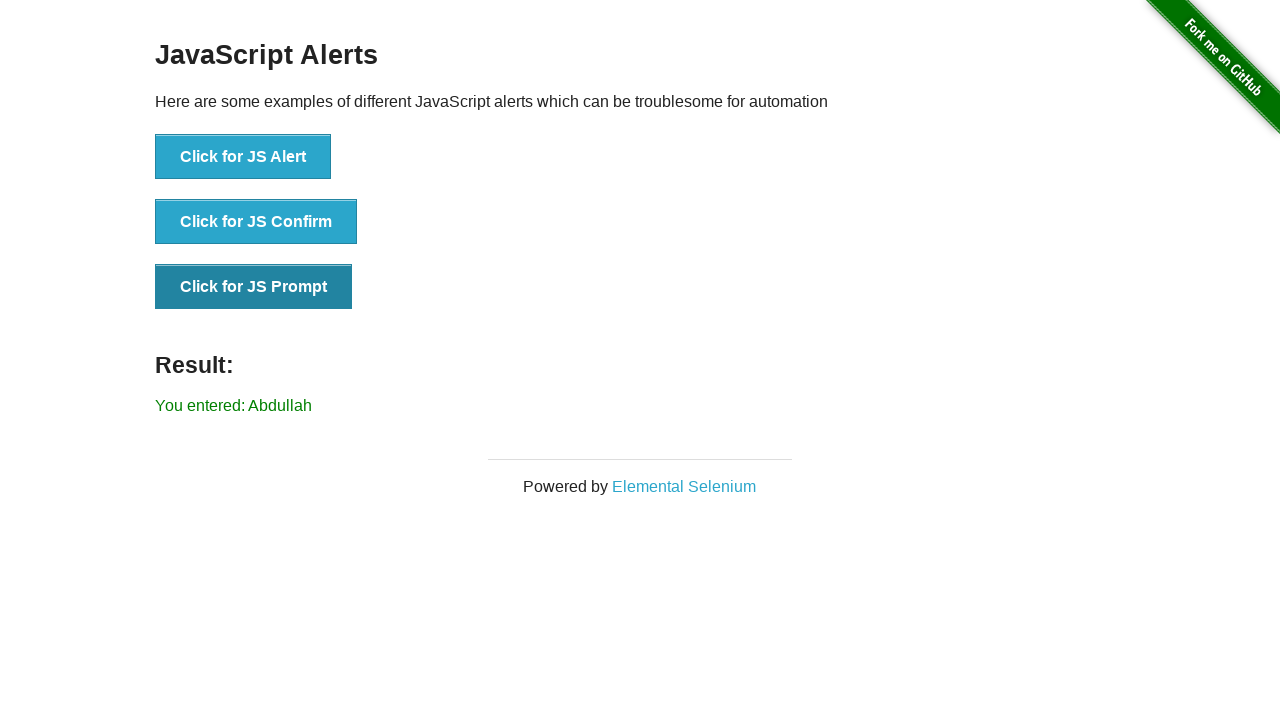

Verified result text contains 'Abdullah'
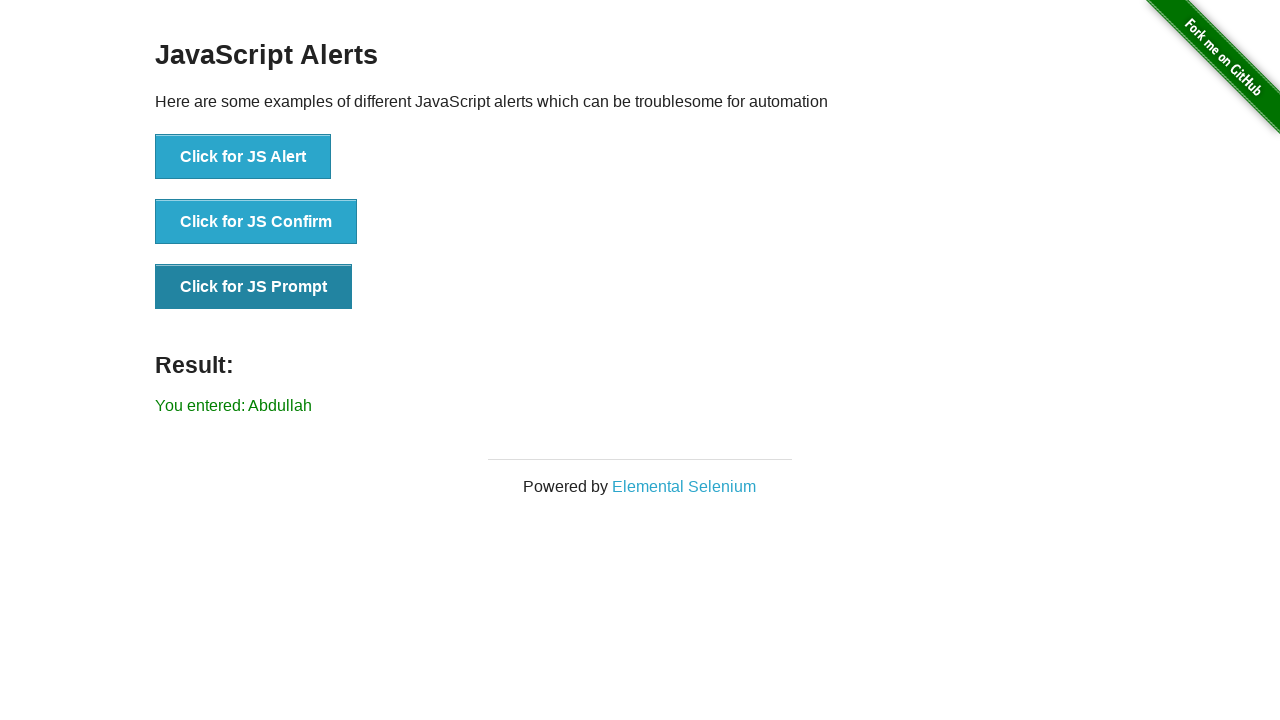

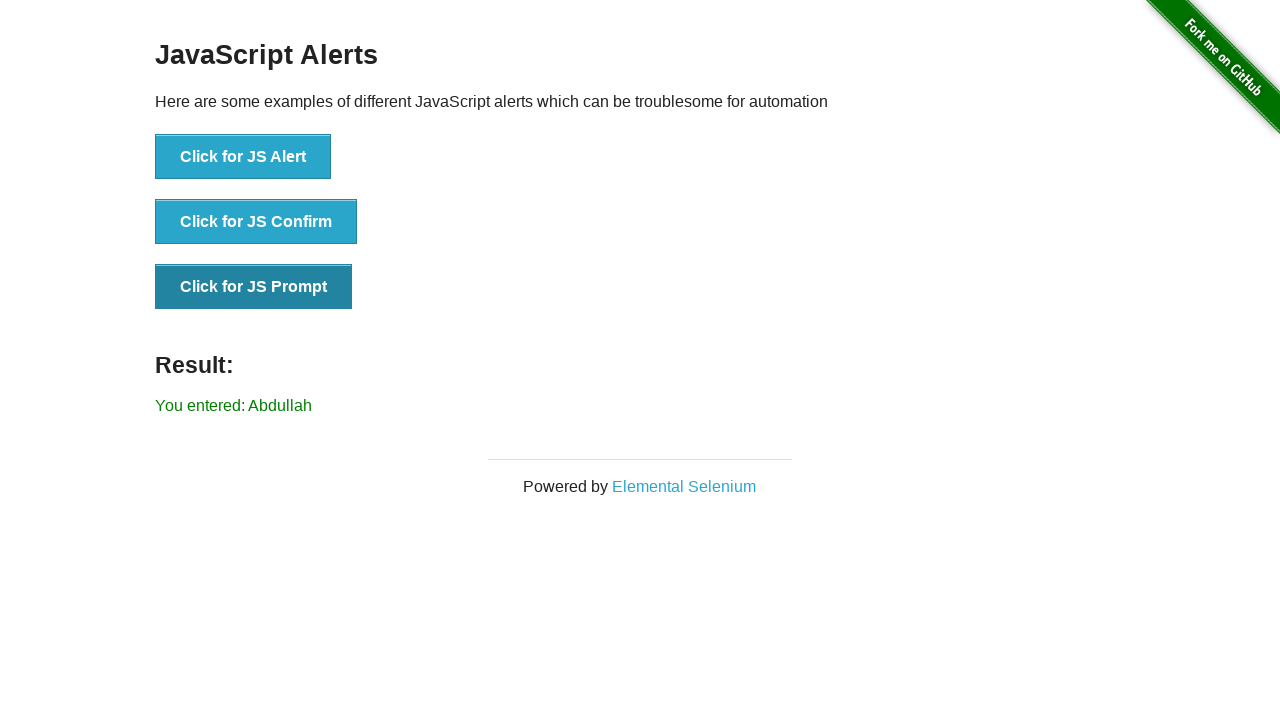